Navigates to a table on the HYR Tutorials website and clicks a checkbox in the row containing "Helen Bennett"

Starting URL: https://www.hyrtutorials.com/p/add-padding-to-containers.html

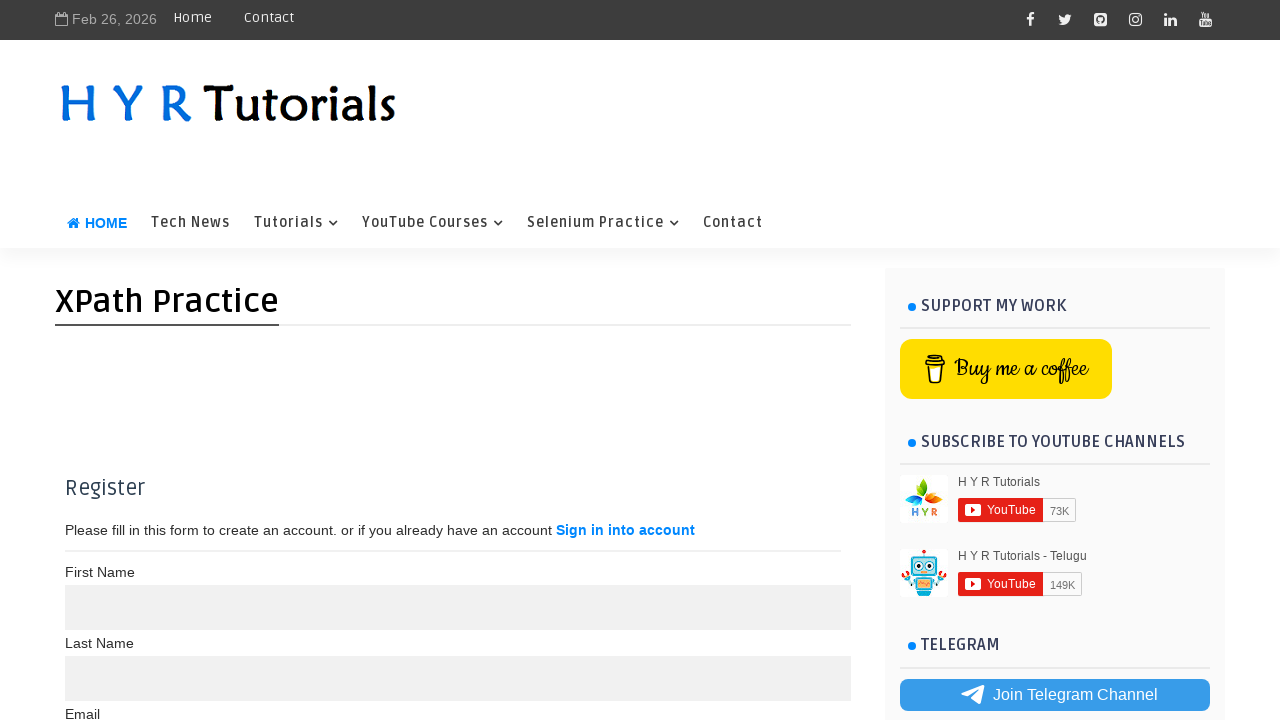

Navigated to HYR Tutorials page with table
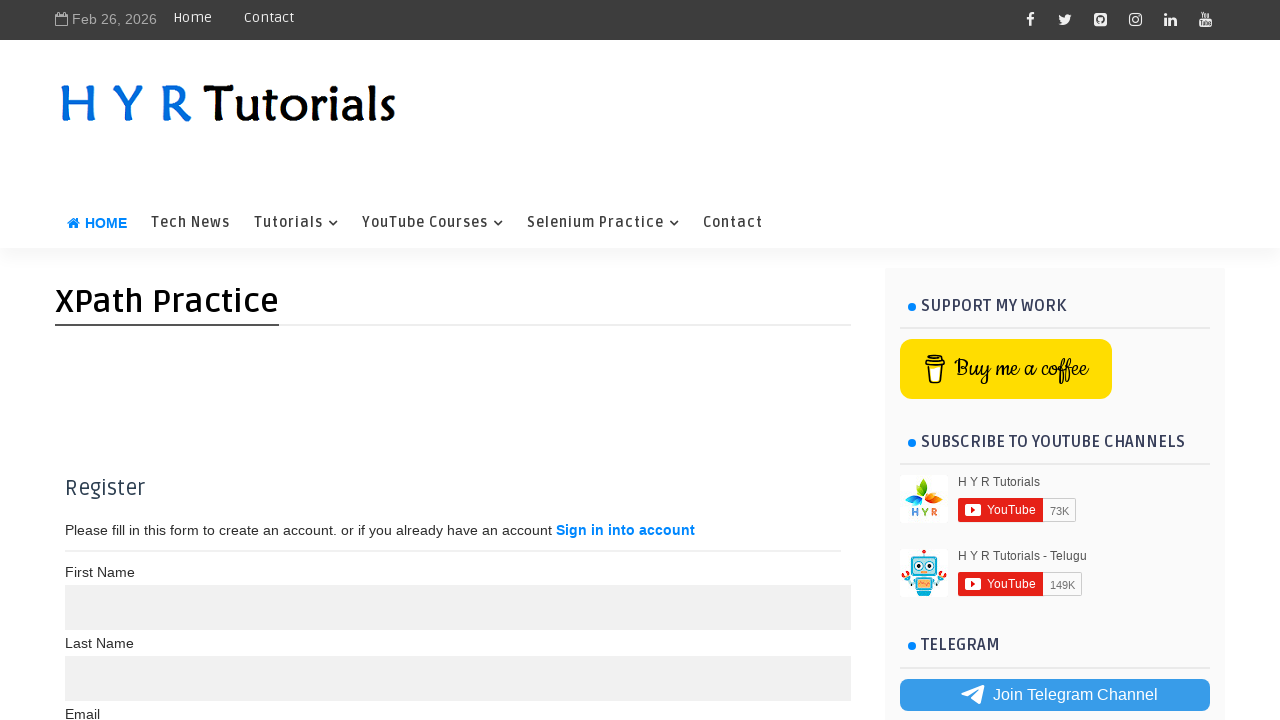

Clicked checkbox in row containing 'Helen Bennett' at (84, 528) on xpath=//td[text()='Helen Bennett']//preceding-sibling::td//child::input
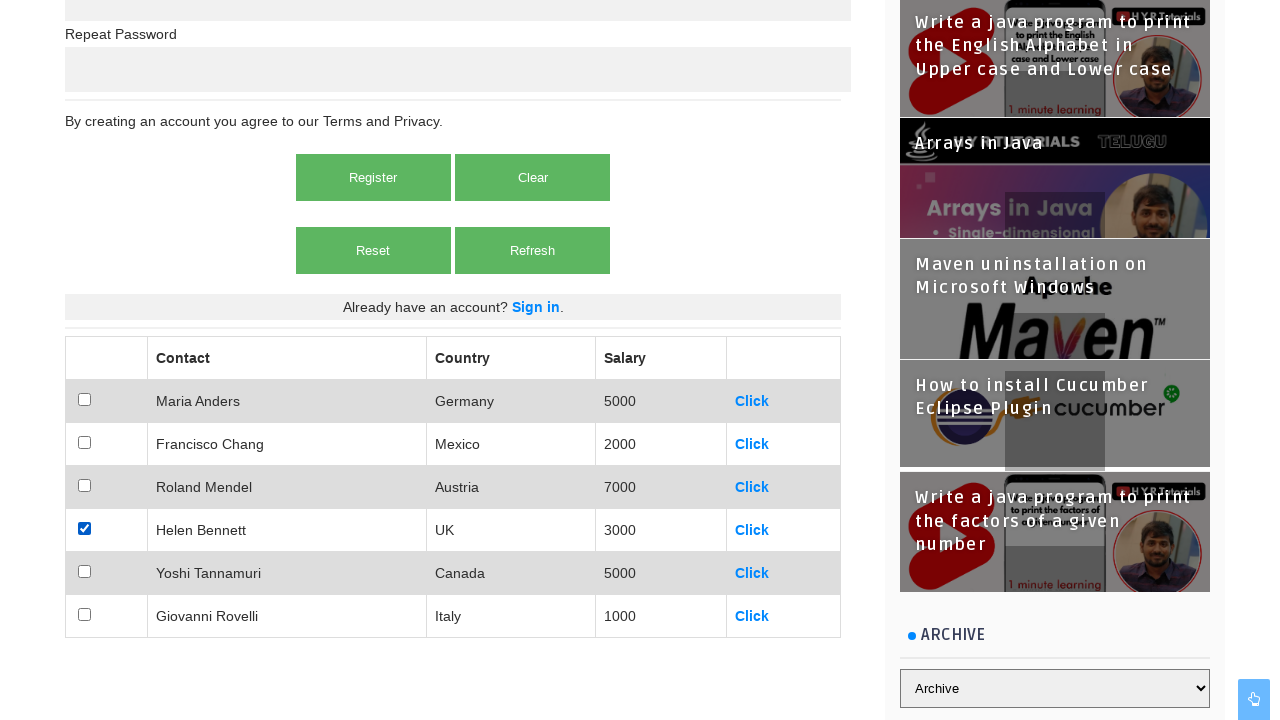

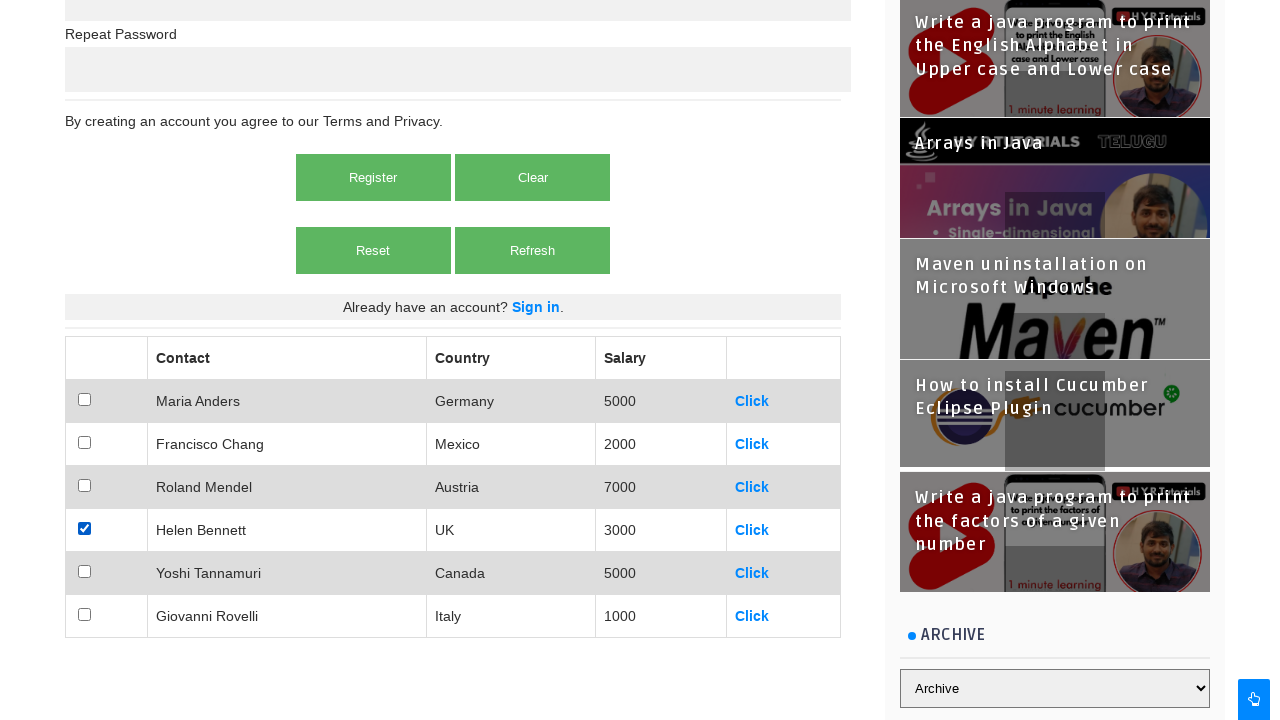